Tests flight booking registration by filling contact information, mailing address, and user account details

Starting URL: https://vins-udemy.s3.amazonaws.com/docker/docker-book-flight.html

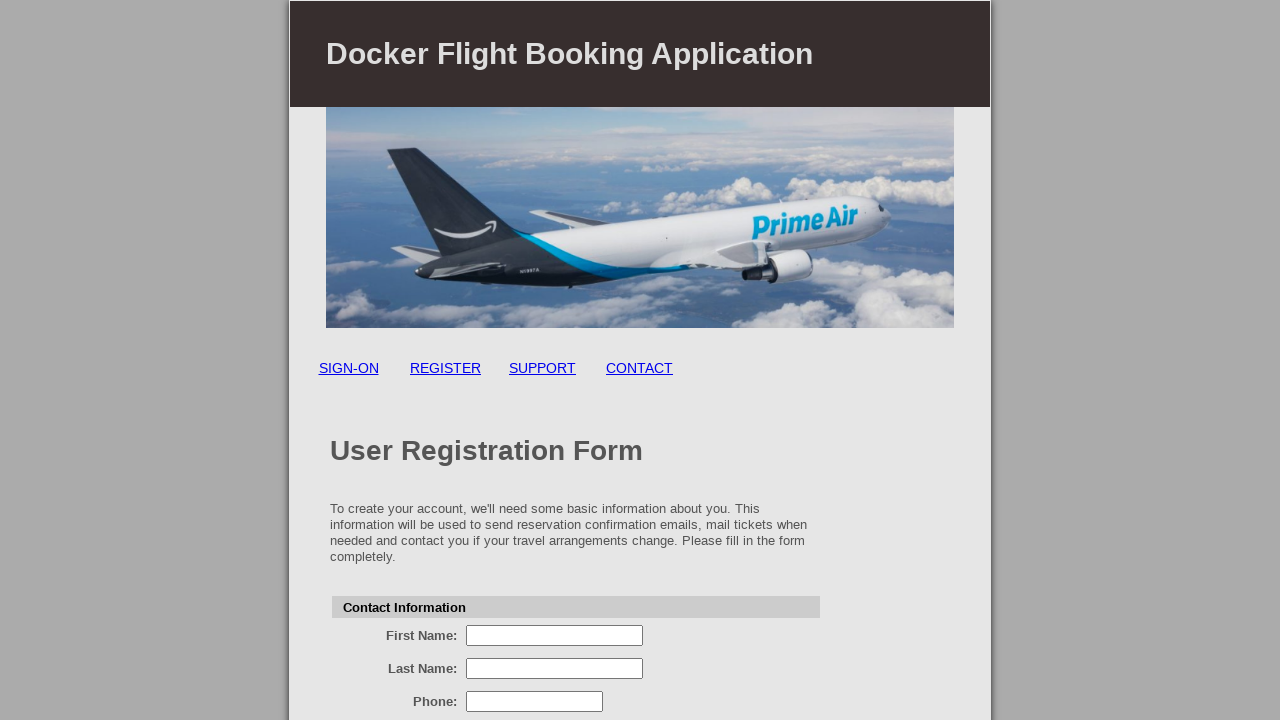

Filled first name field with 'Neeraj' on input[name='firstName']
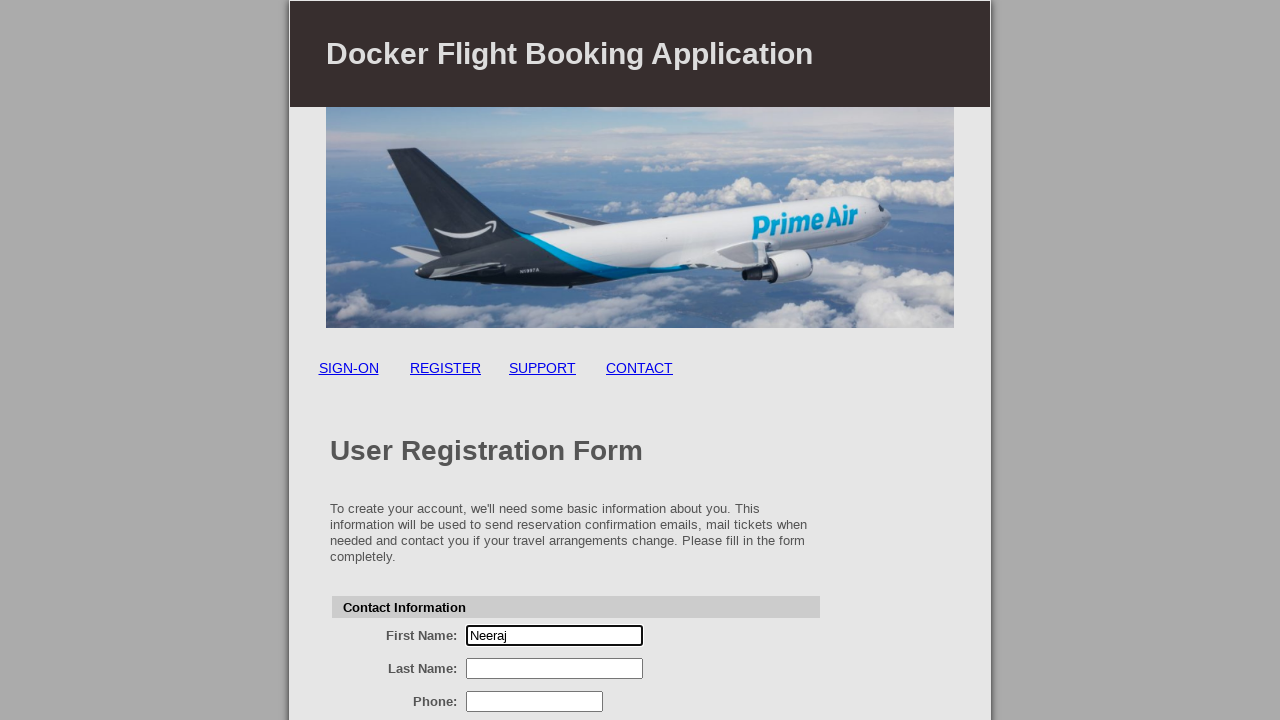

Filled last name field with 'Chopra' on input[name='lastName']
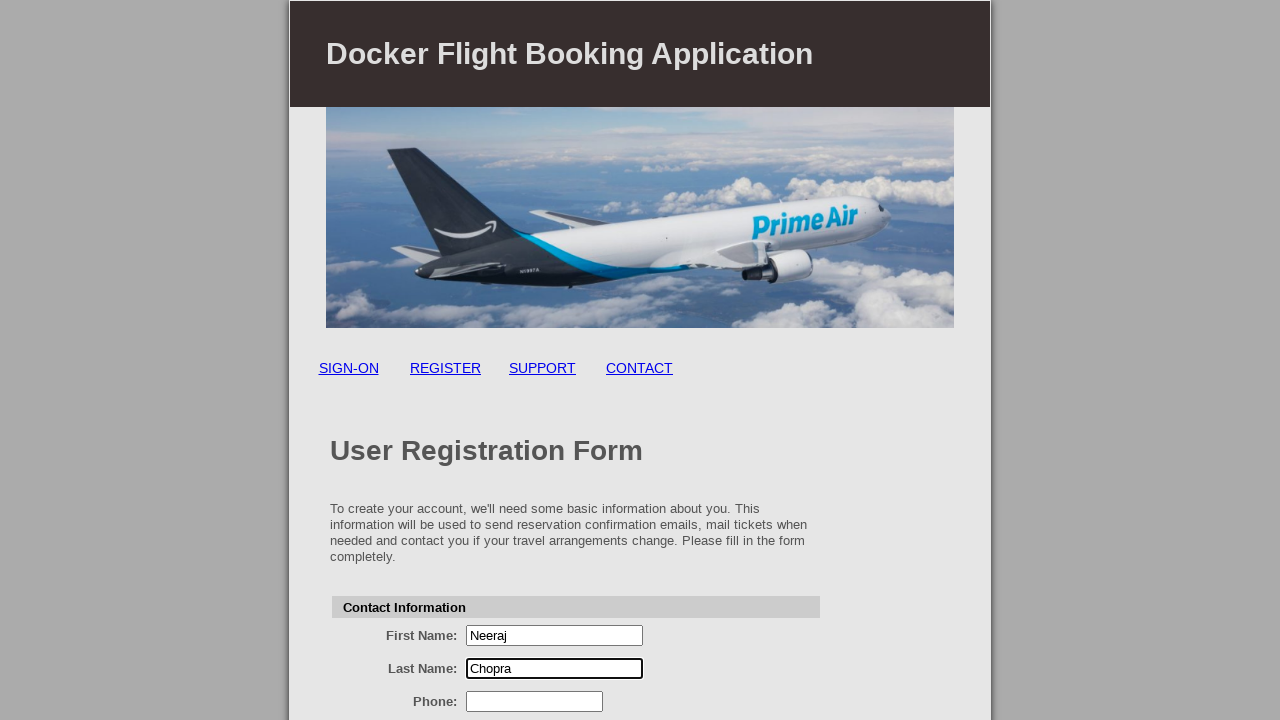

Filled phone field with '9988998899' on input[name='phone']
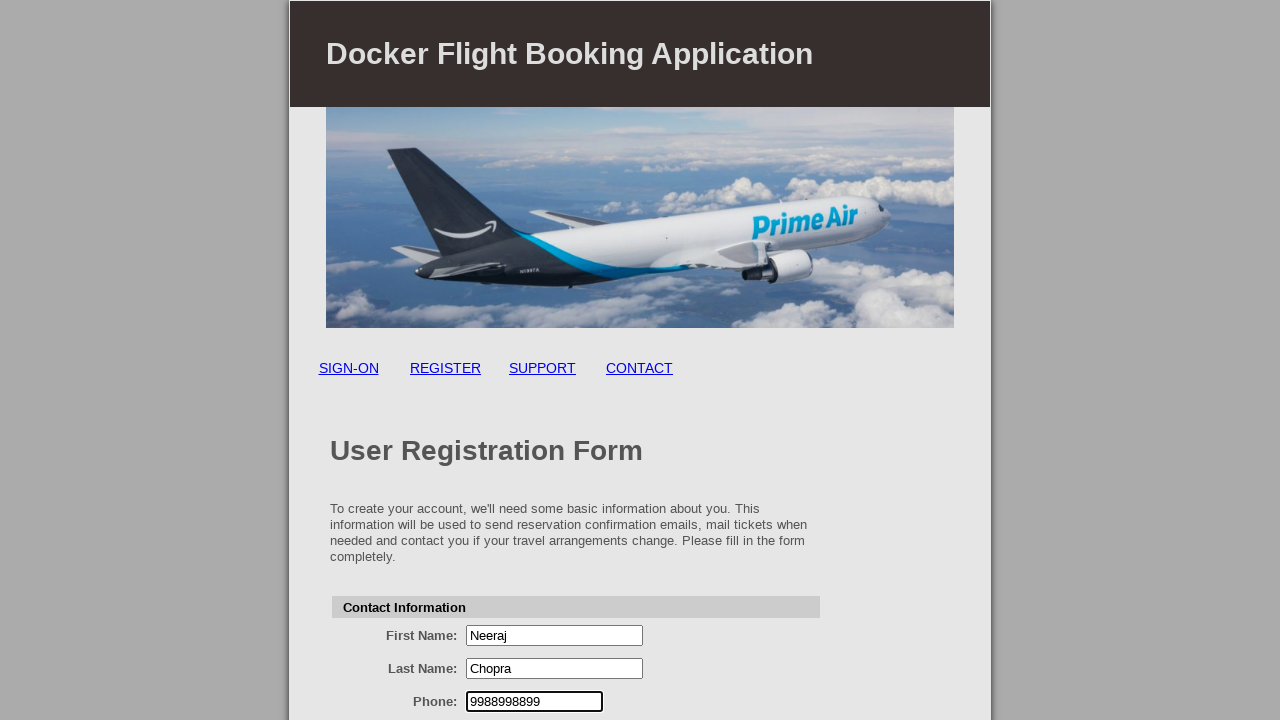

Filled username field with 'neeraj@gmail.com' on input[name='userName']
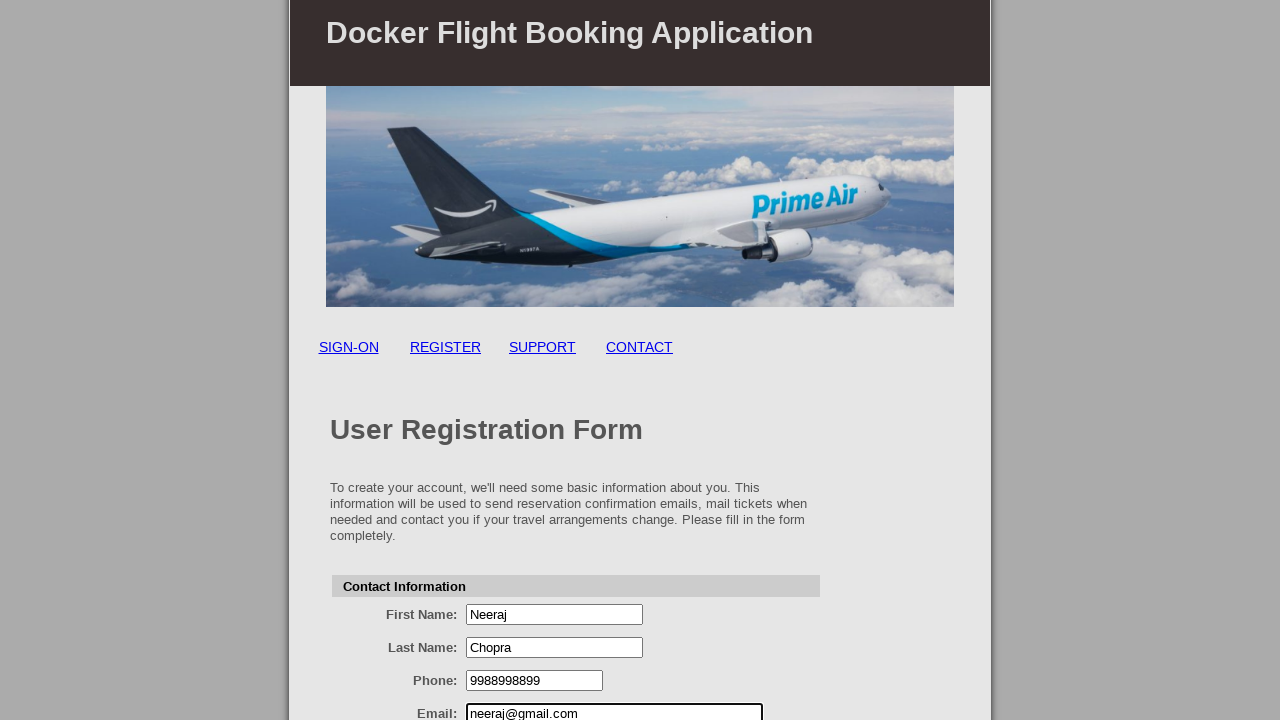

Filled address field with 'Hariyana 118' on input[name='address1']
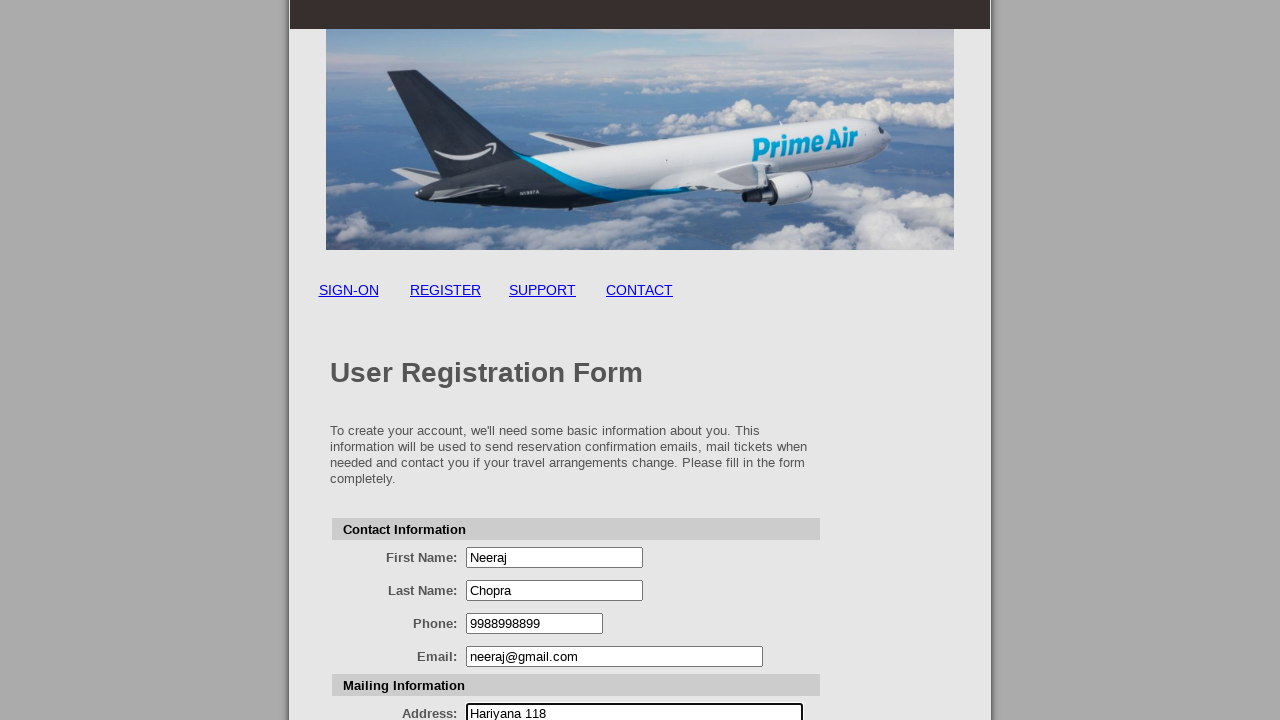

Filled city field with 'Chandigarh' on input[name='city']
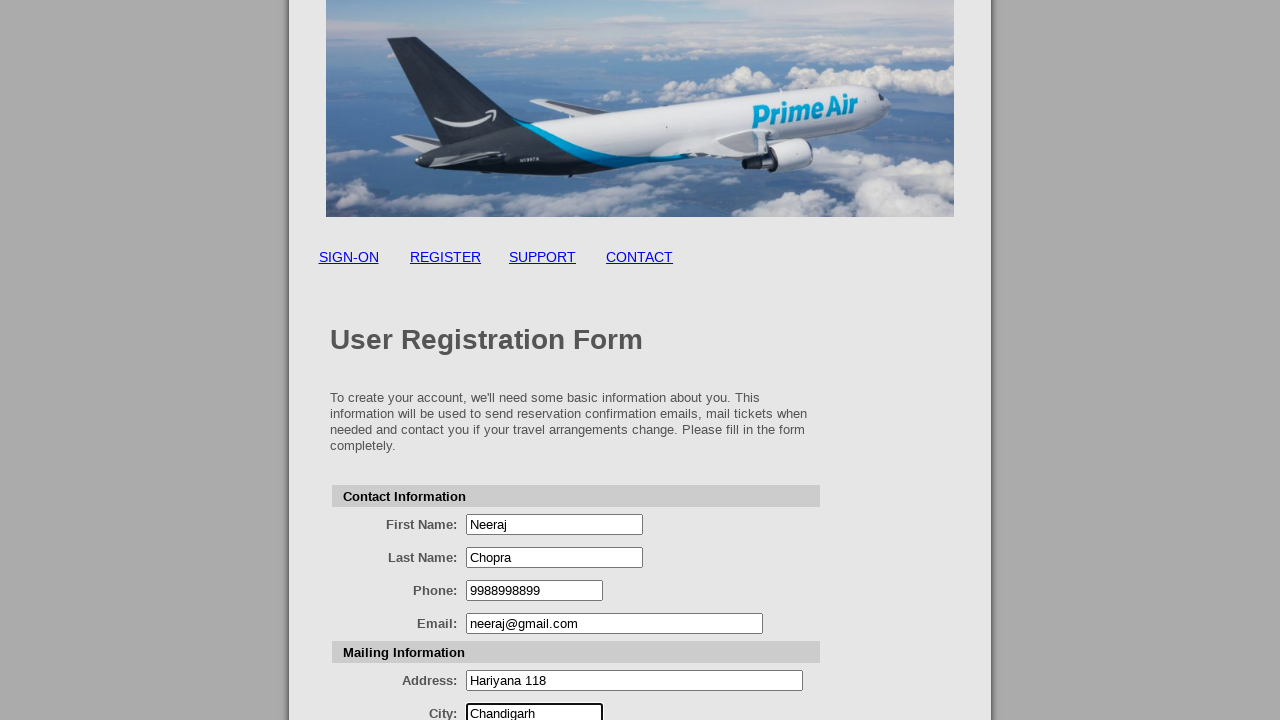

Filled state field with 'Hariyana' on input[name='state']
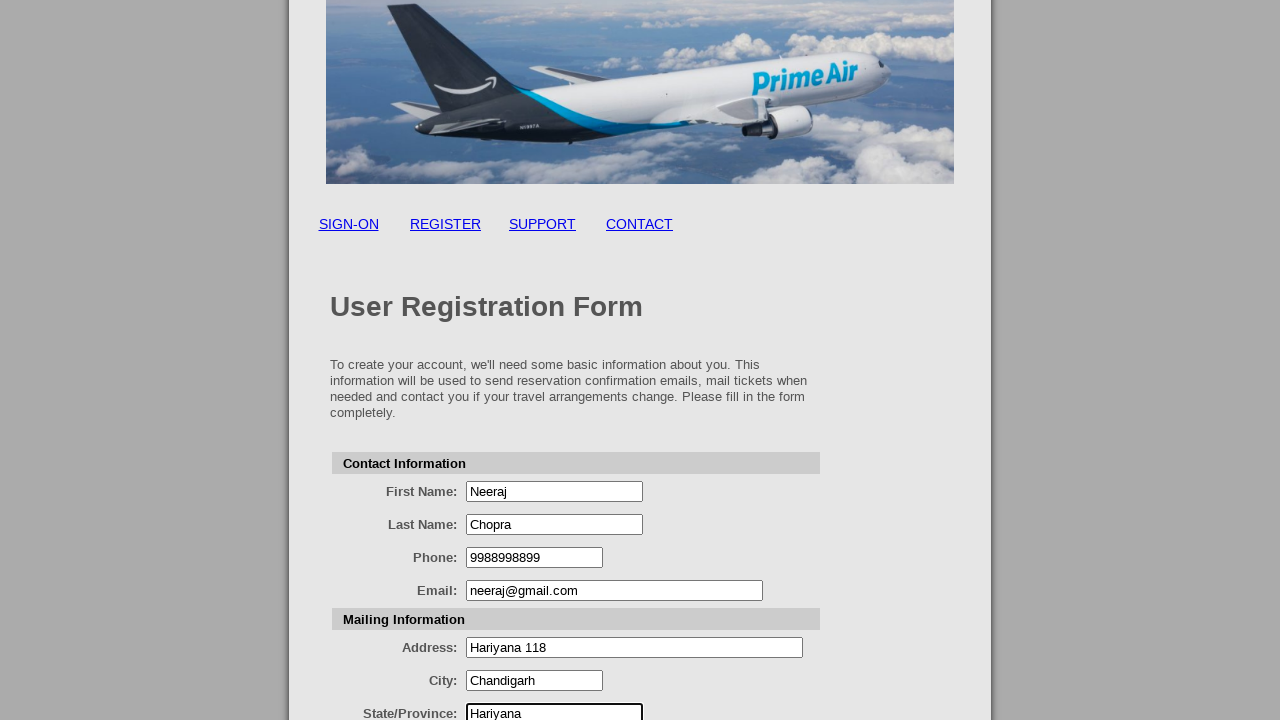

Filled postal code field with '208017' on input[name='postalCode']
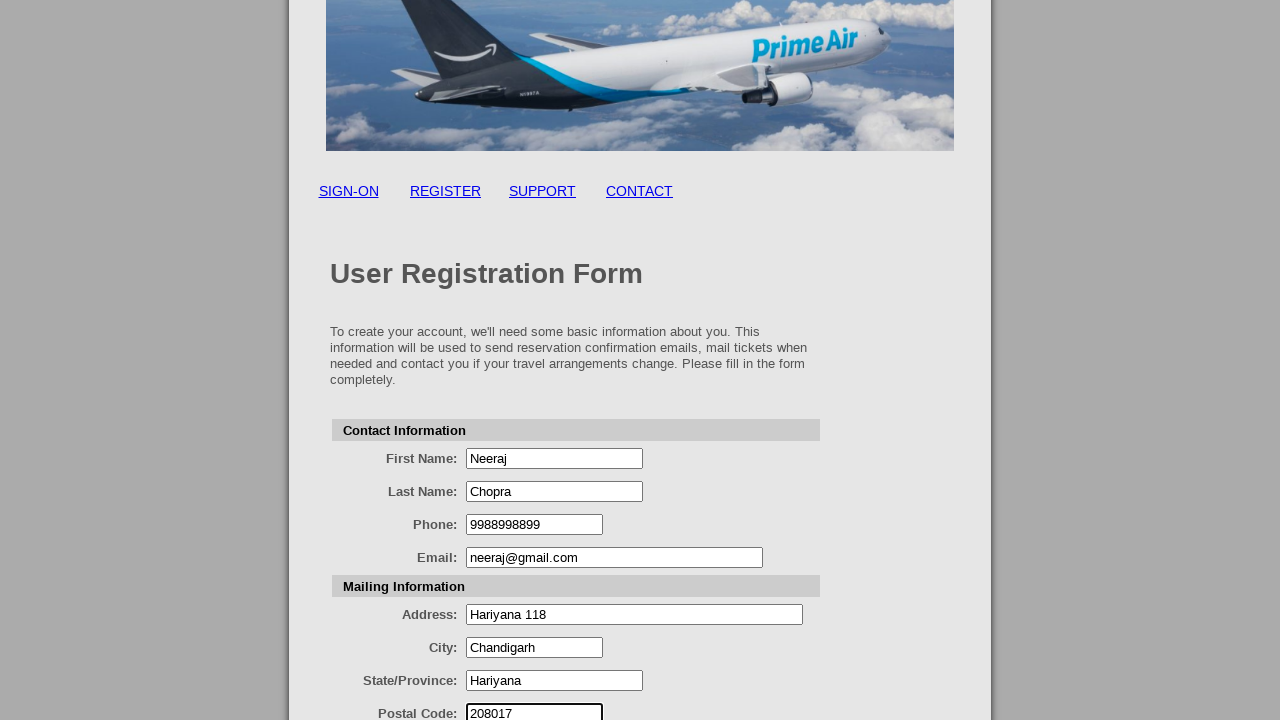

Selected 'INDIA' from country dropdown on select[name='country']
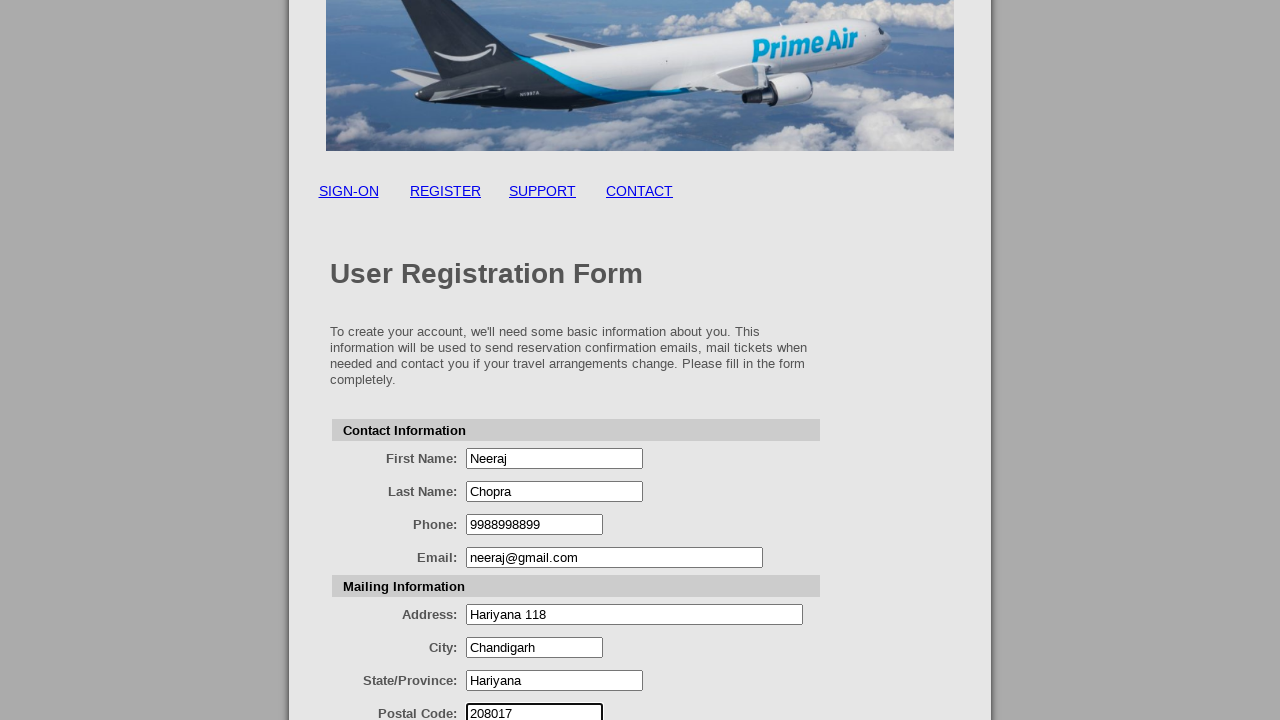

Filled email field with 'Neeraj' on input[name='email']
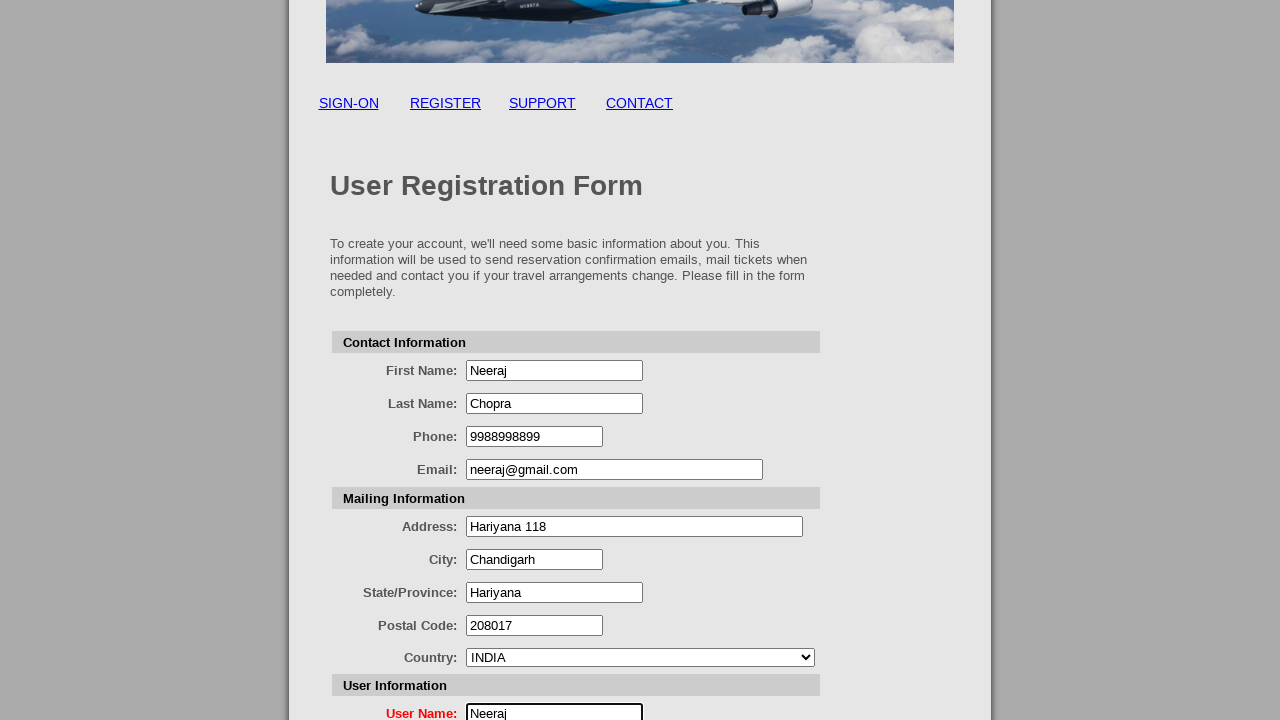

Filled password field with 'password123' on input[name='password']
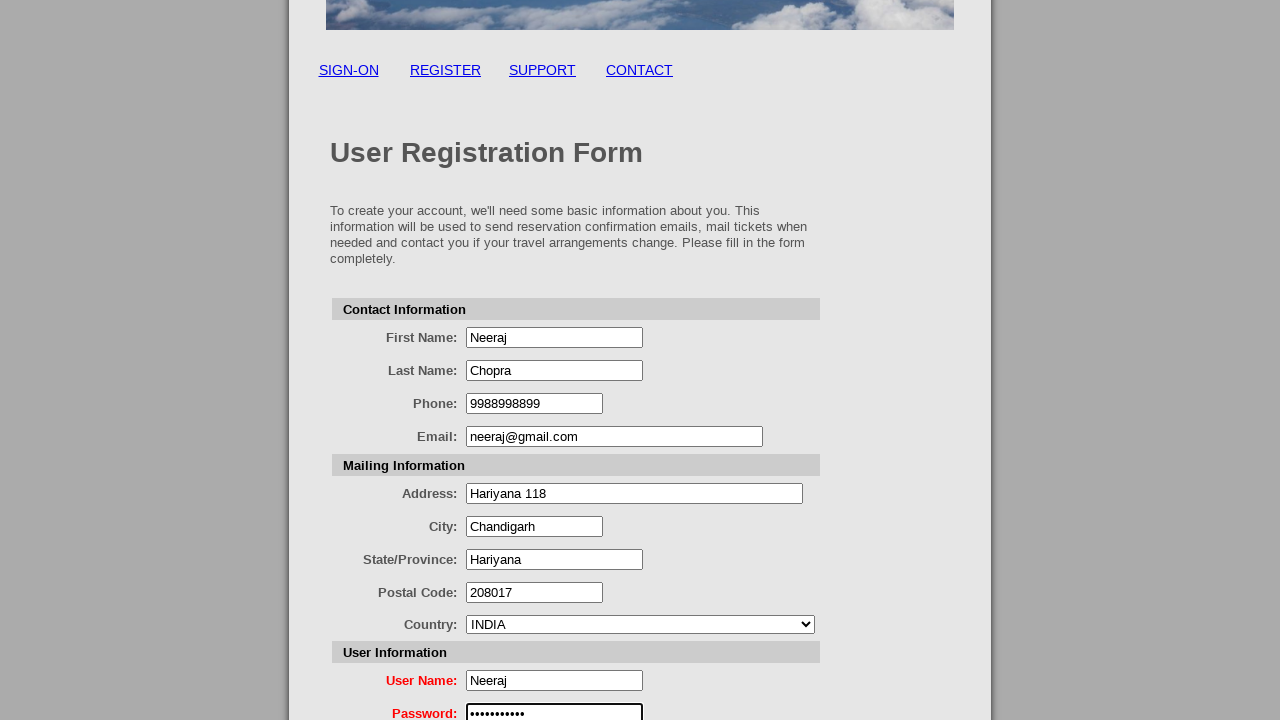

Filled confirm password field with 'password123' on input[name='confirmPassword']
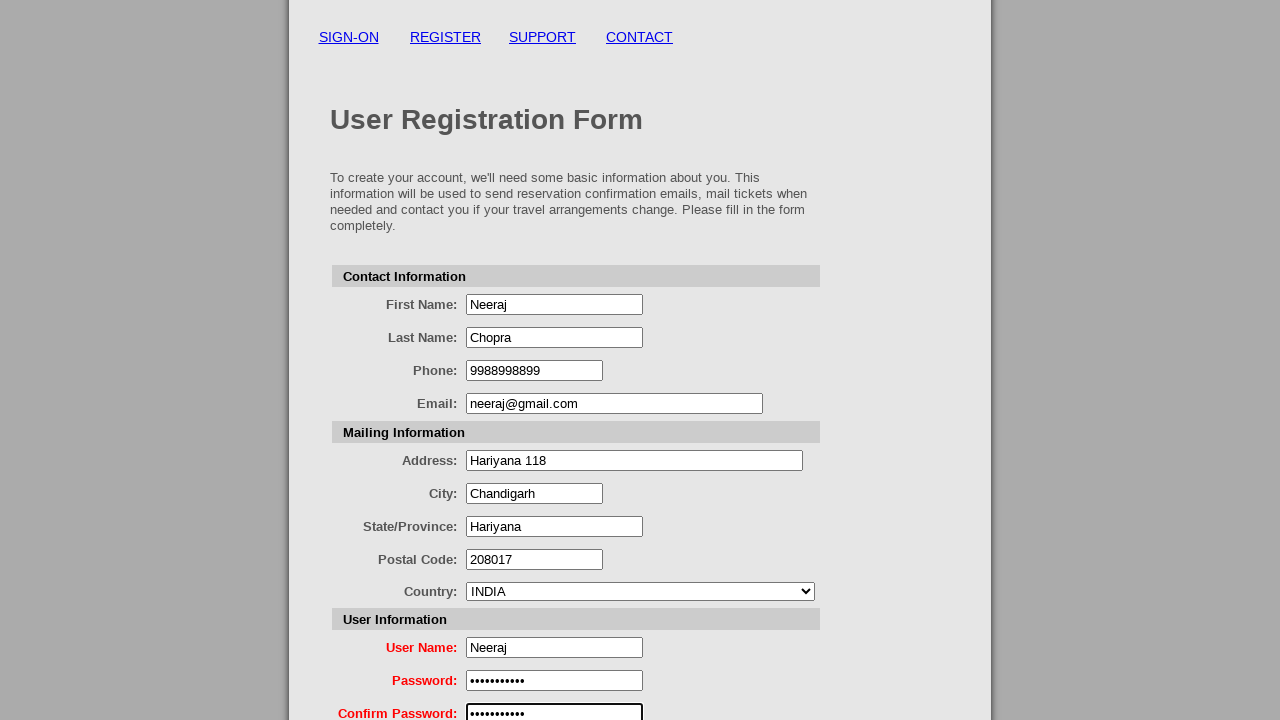

Clicked submit button to complete registration at (580, 636) on input[type='submit']
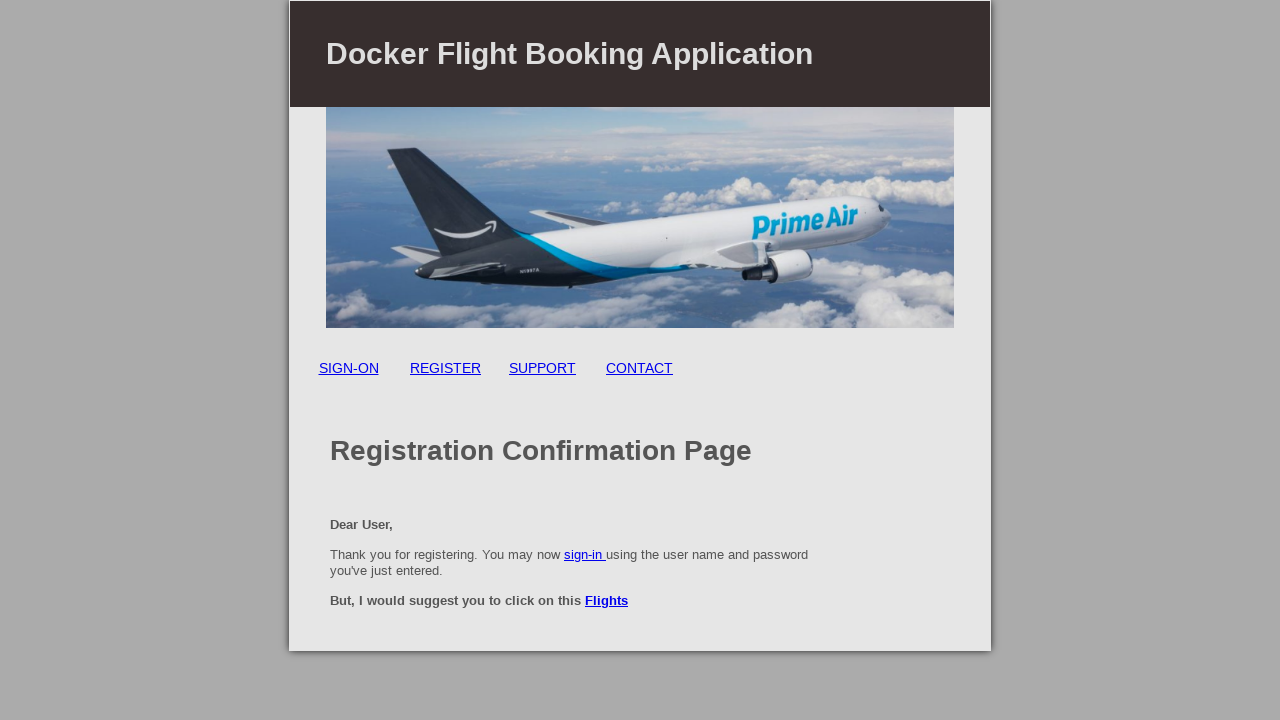

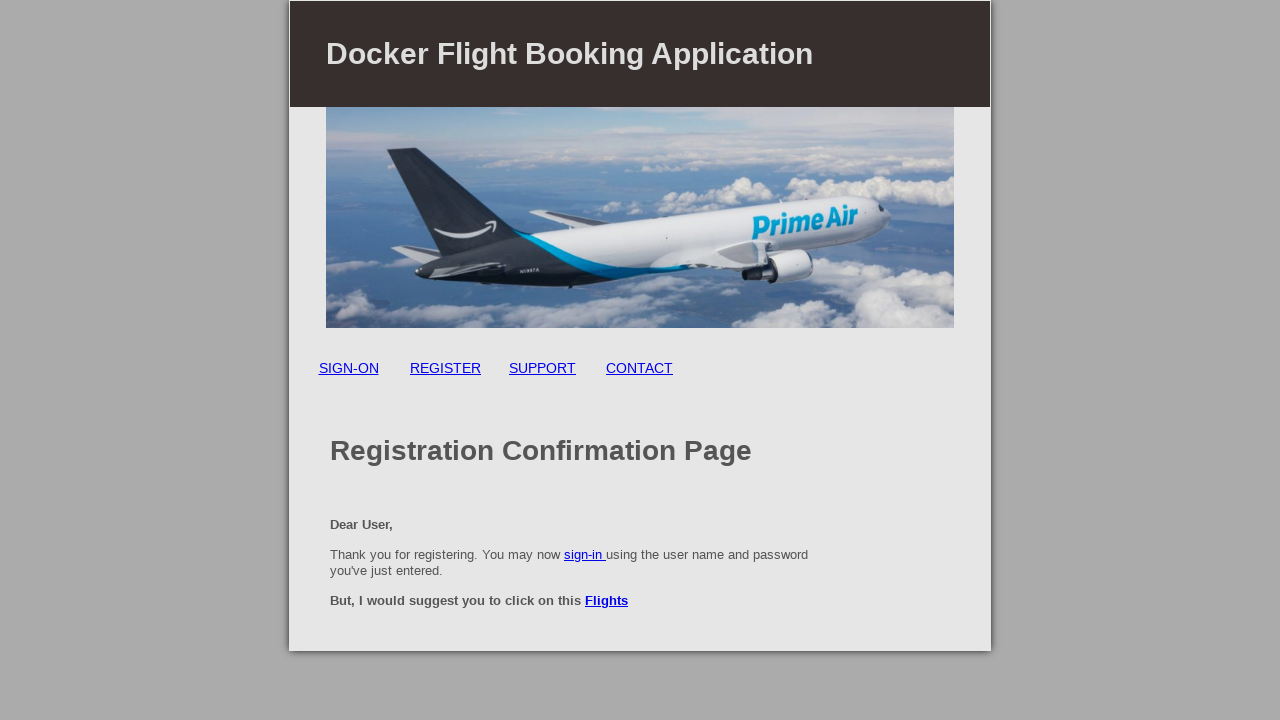